Tests data persistence by adding items, marking one complete, and reloading the page

Starting URL: https://demo.playwright.dev/todomvc

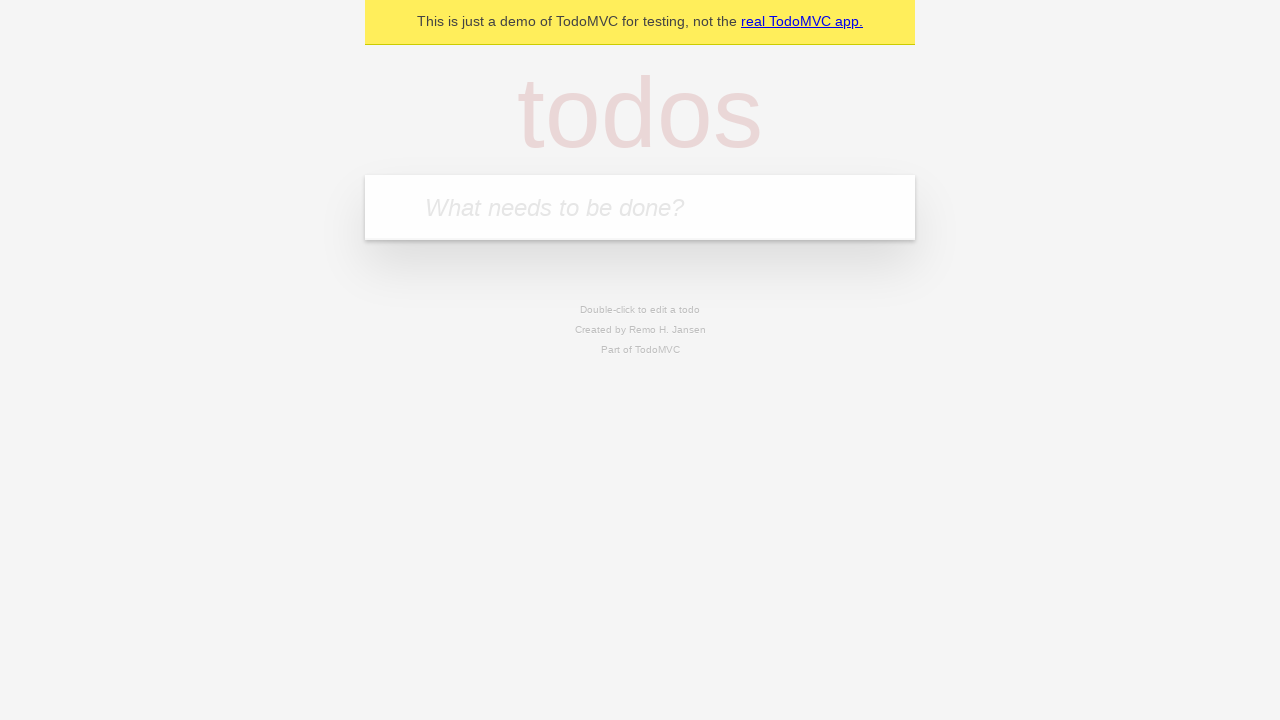

Filled new todo input with 'buy some cheese' on .new-todo
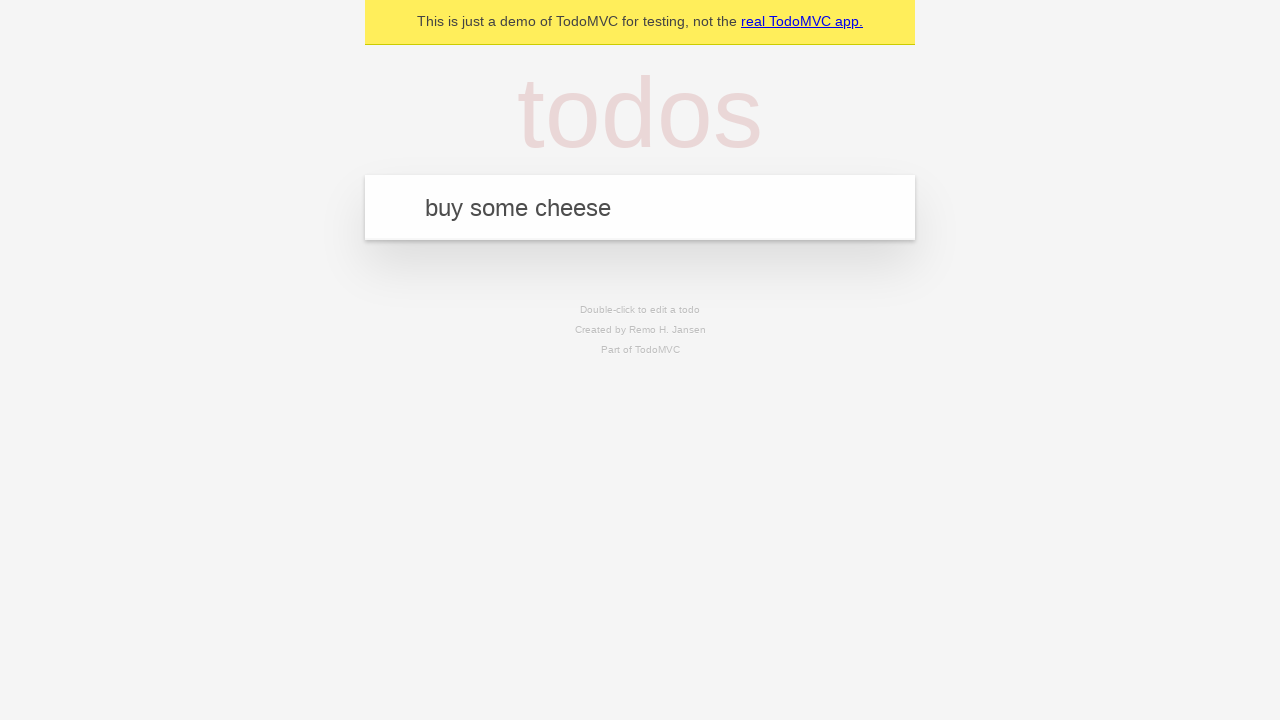

Pressed Enter to add first todo item on .new-todo
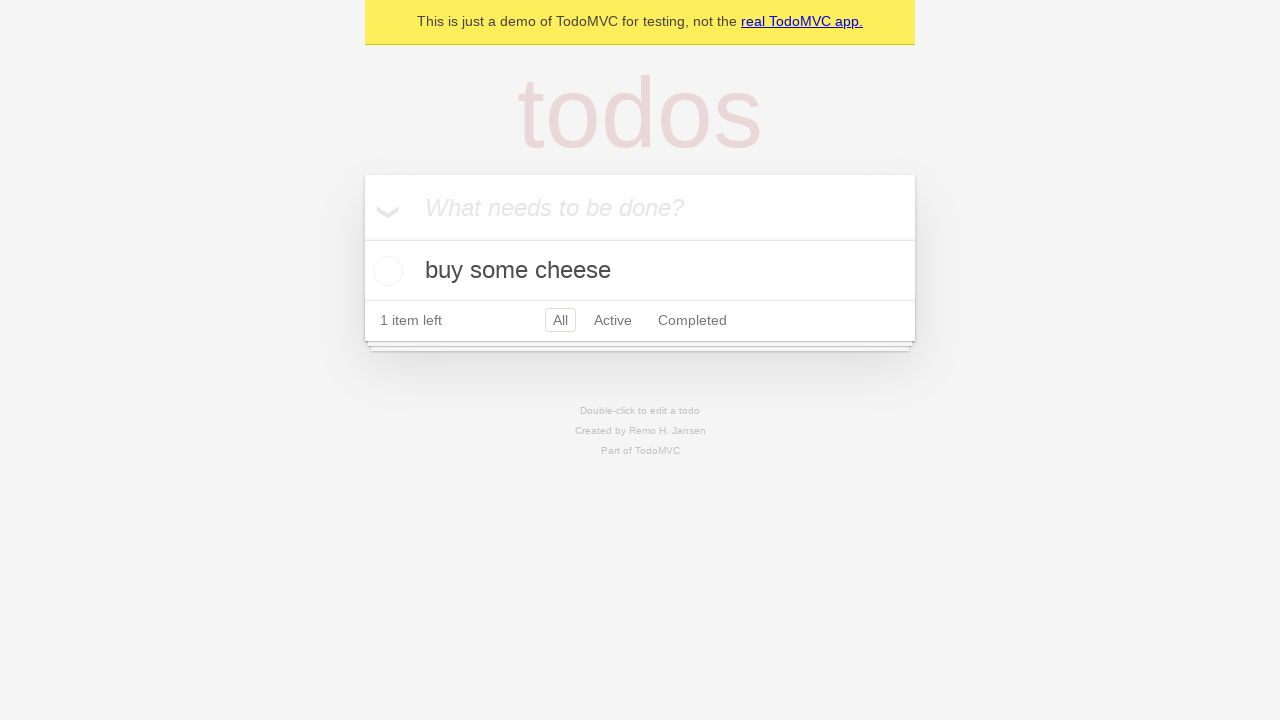

Filled new todo input with 'feed the cat' on .new-todo
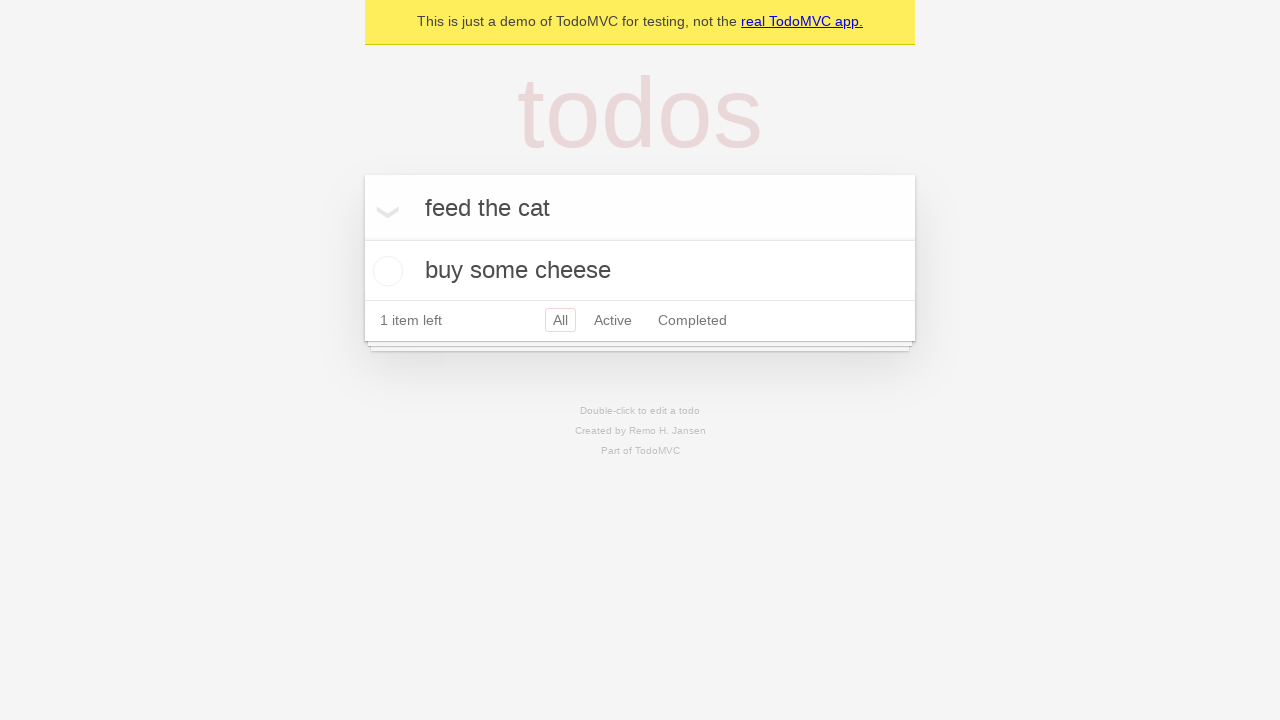

Pressed Enter to add second todo item on .new-todo
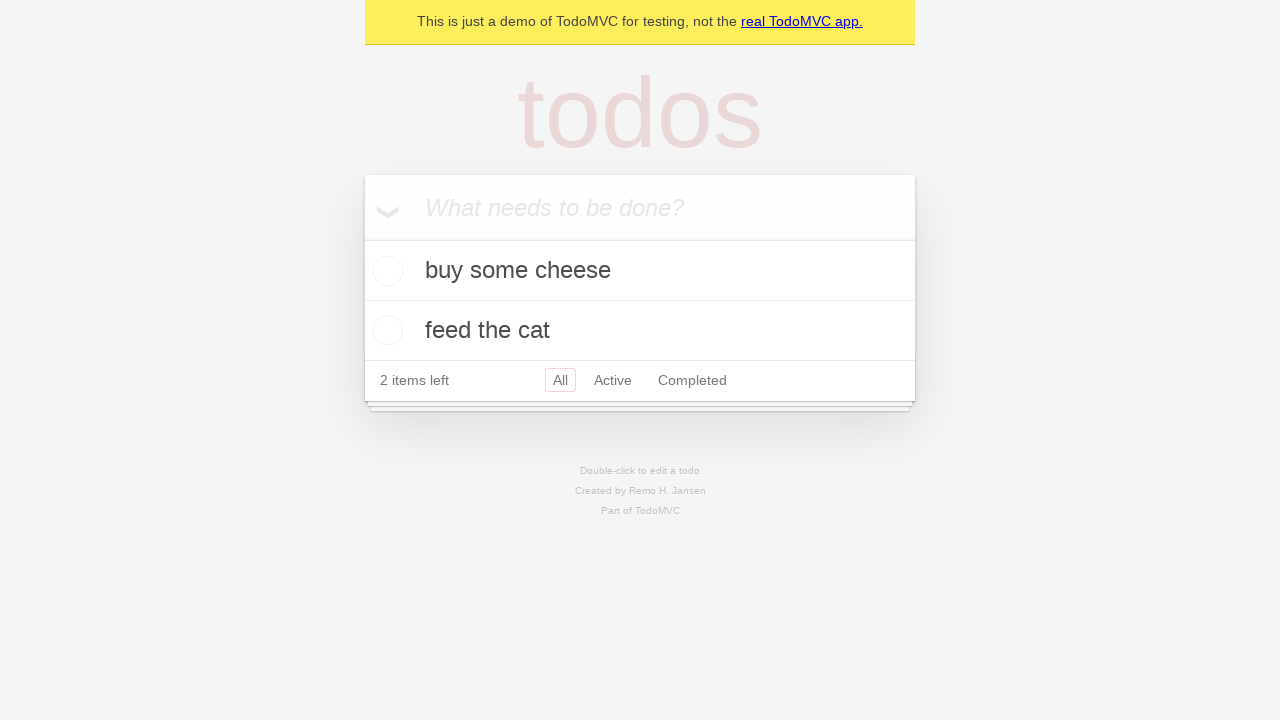

Marked first todo item as complete at (385, 271) on .todo-list li >> nth=0 >> .toggle
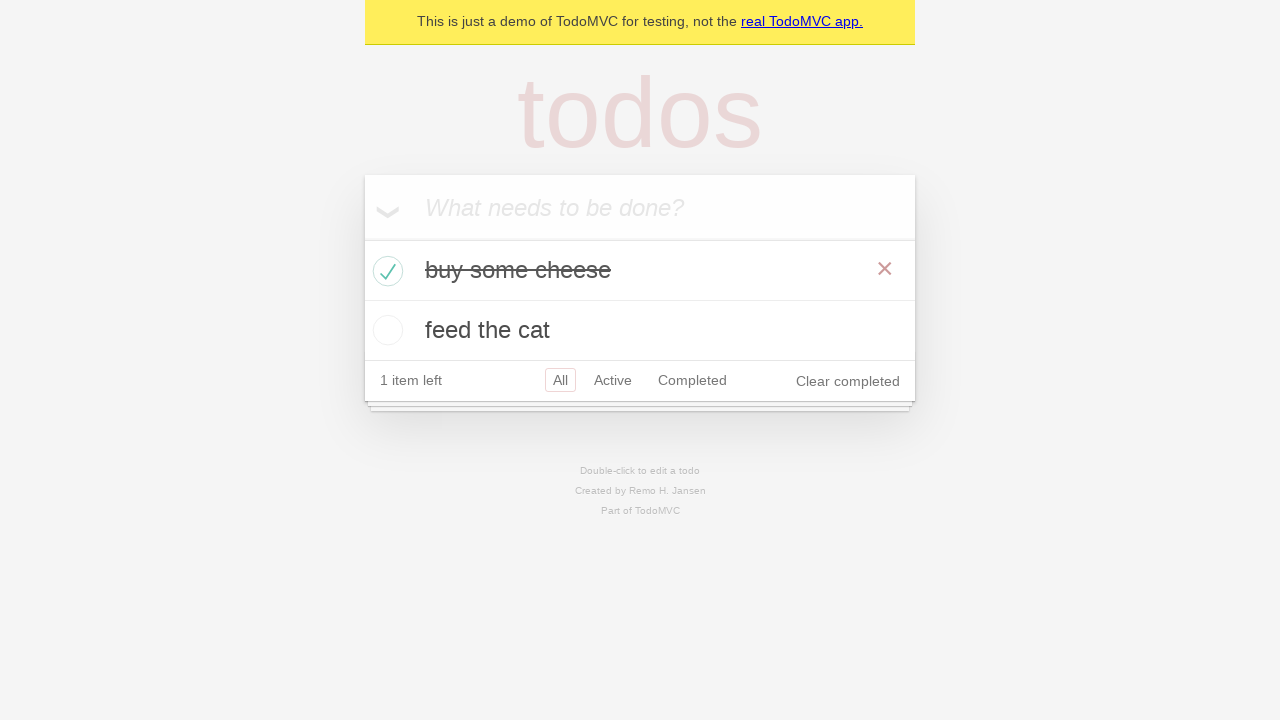

Reloaded the page to test data persistence
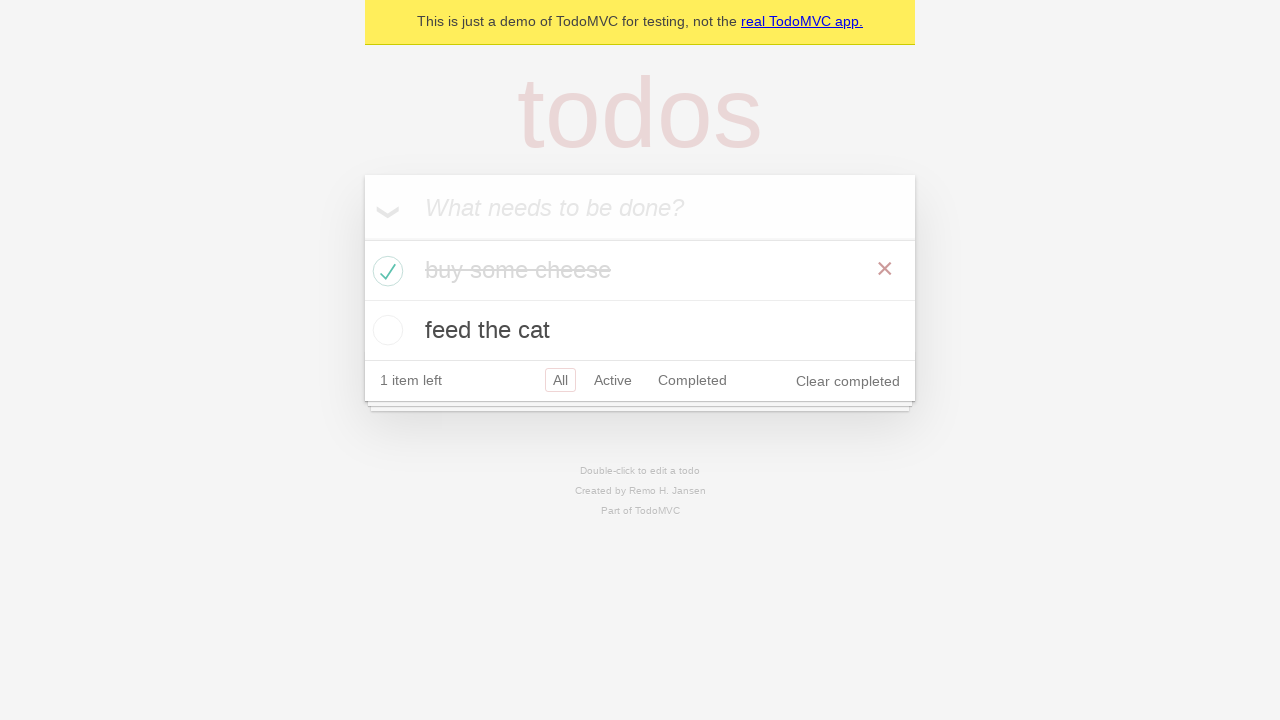

Todo items loaded after page reload - data persisted successfully
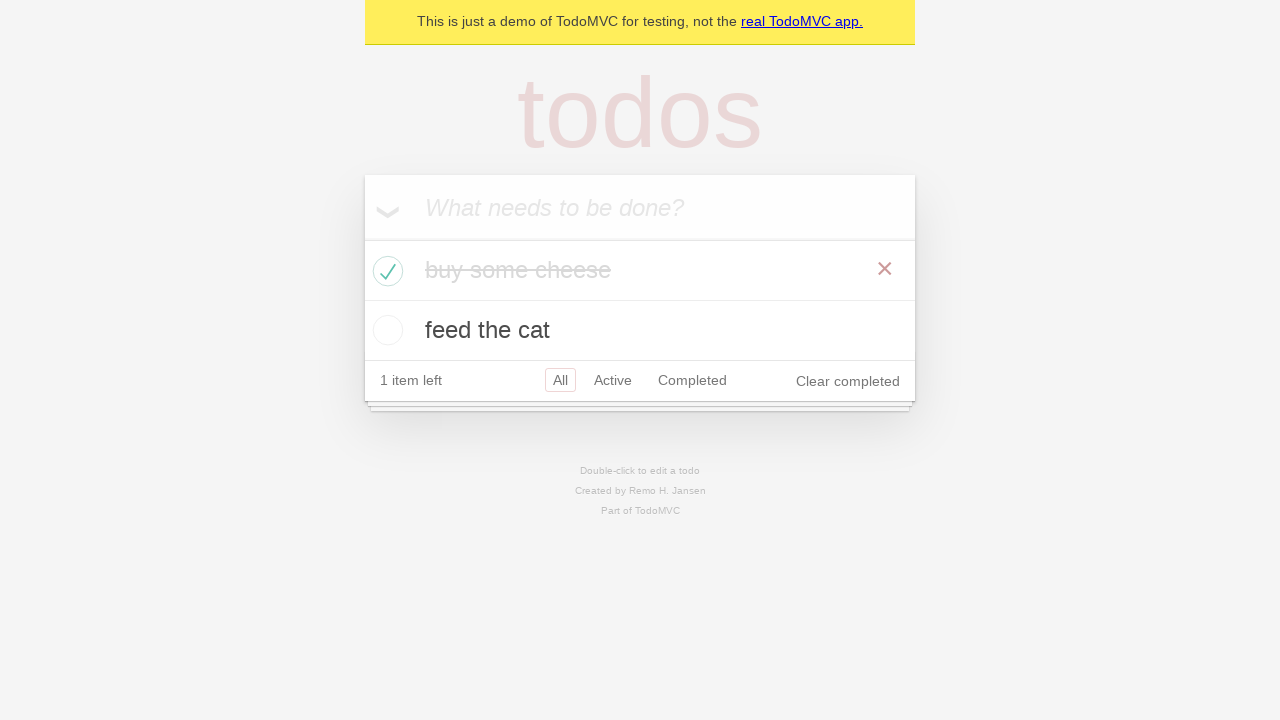

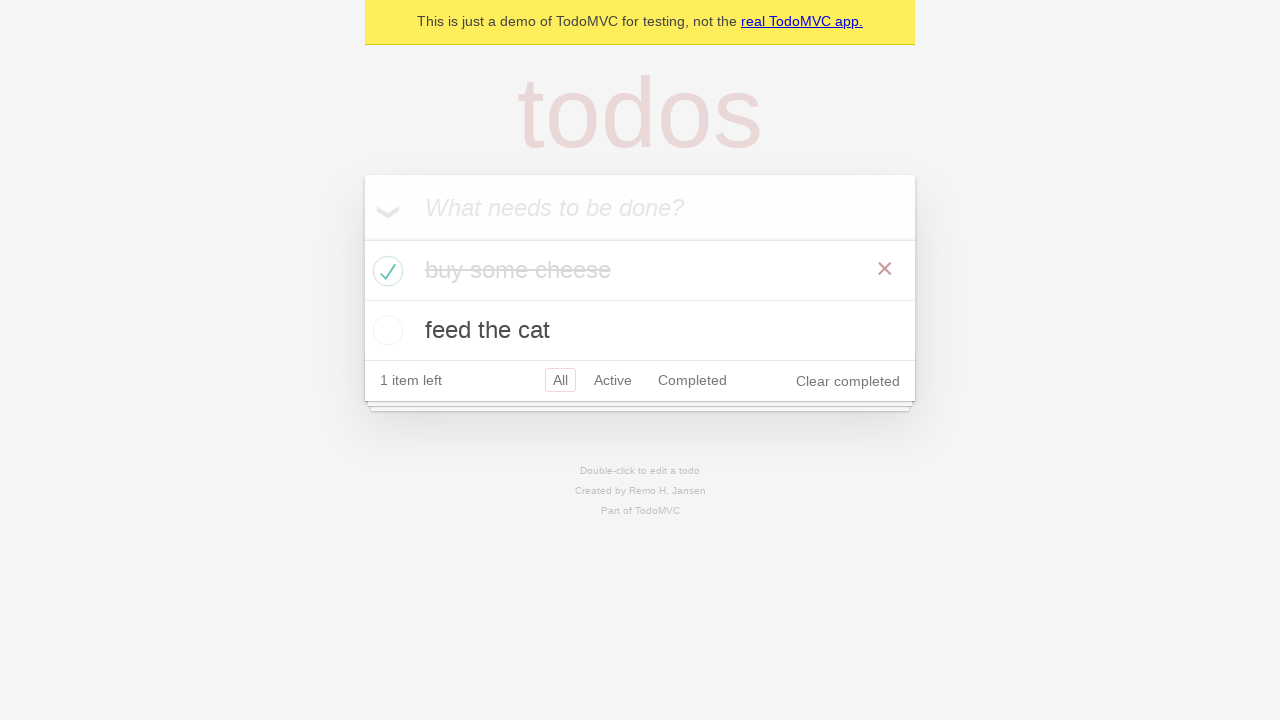